Tests clicking a link to navigate to Free Range Testers website and verifies content loads

Starting URL: https://thefreerangetester.github.io/sandbox-automation-testing/

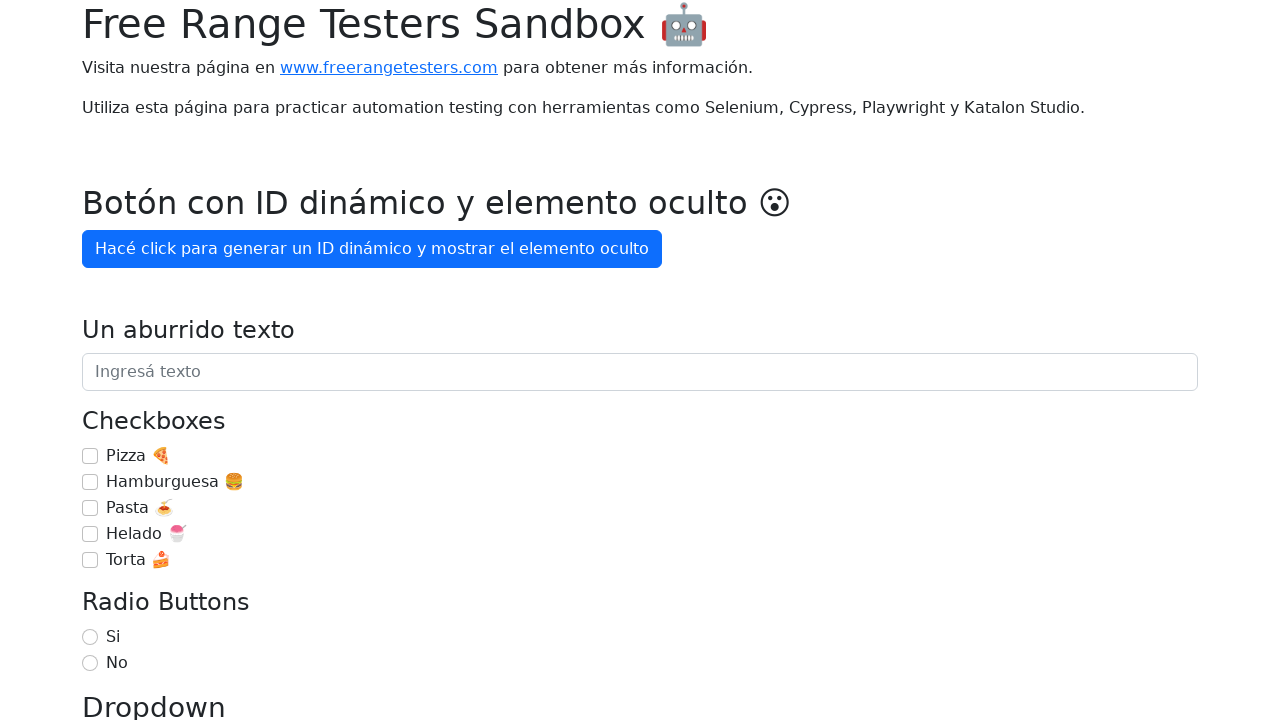

Clicked link to www.freerangetesters.com at (389, 68) on internal:role=link[name="www.freerangetesters.com"i]
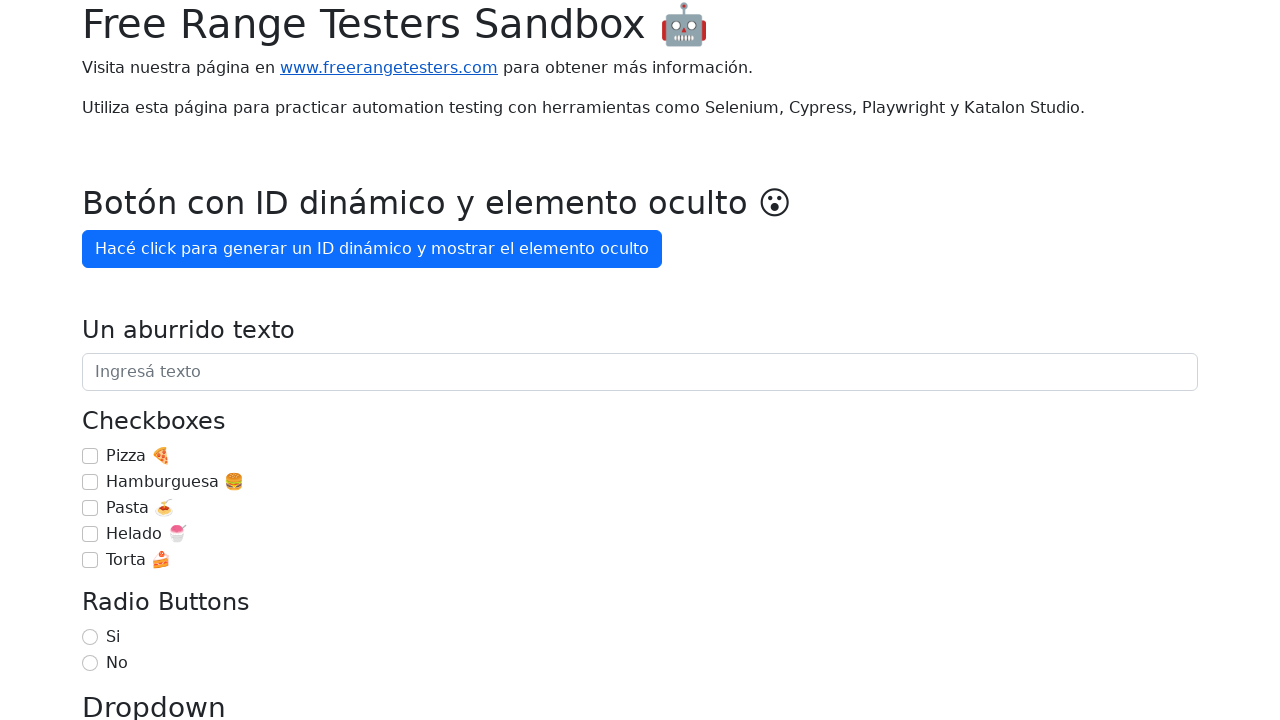

Waited for page to load (networkidle state reached)
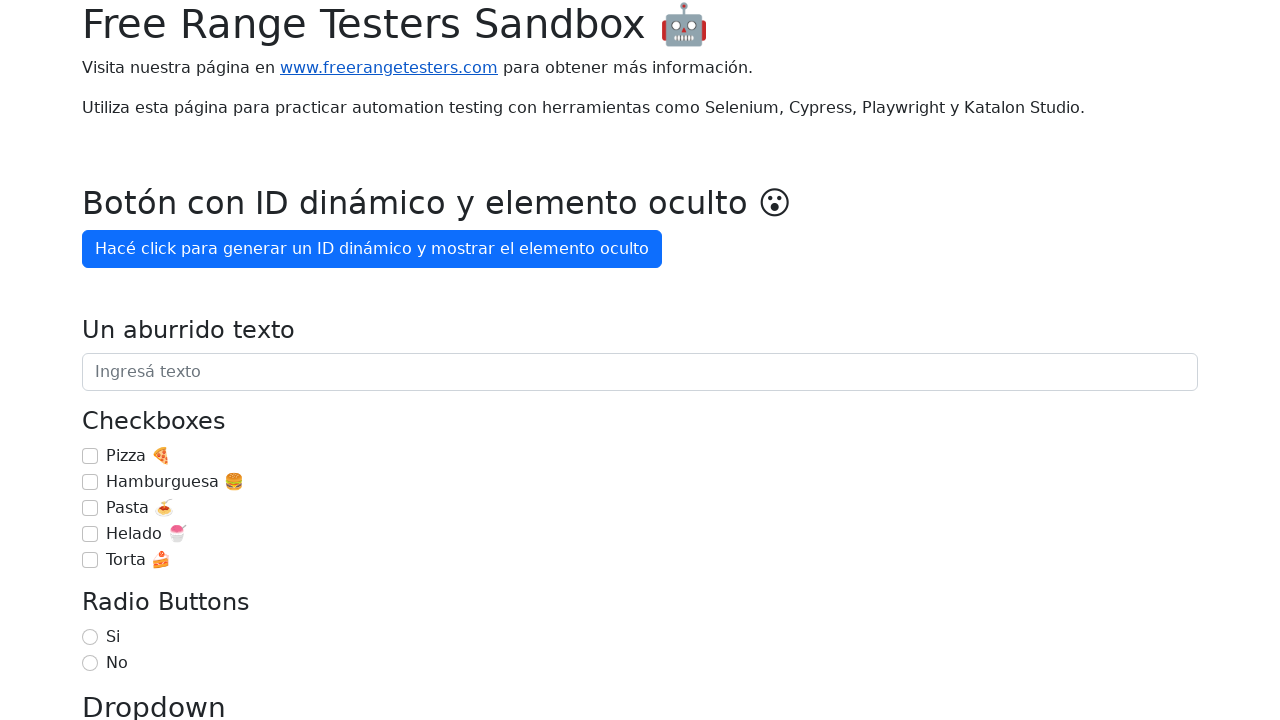

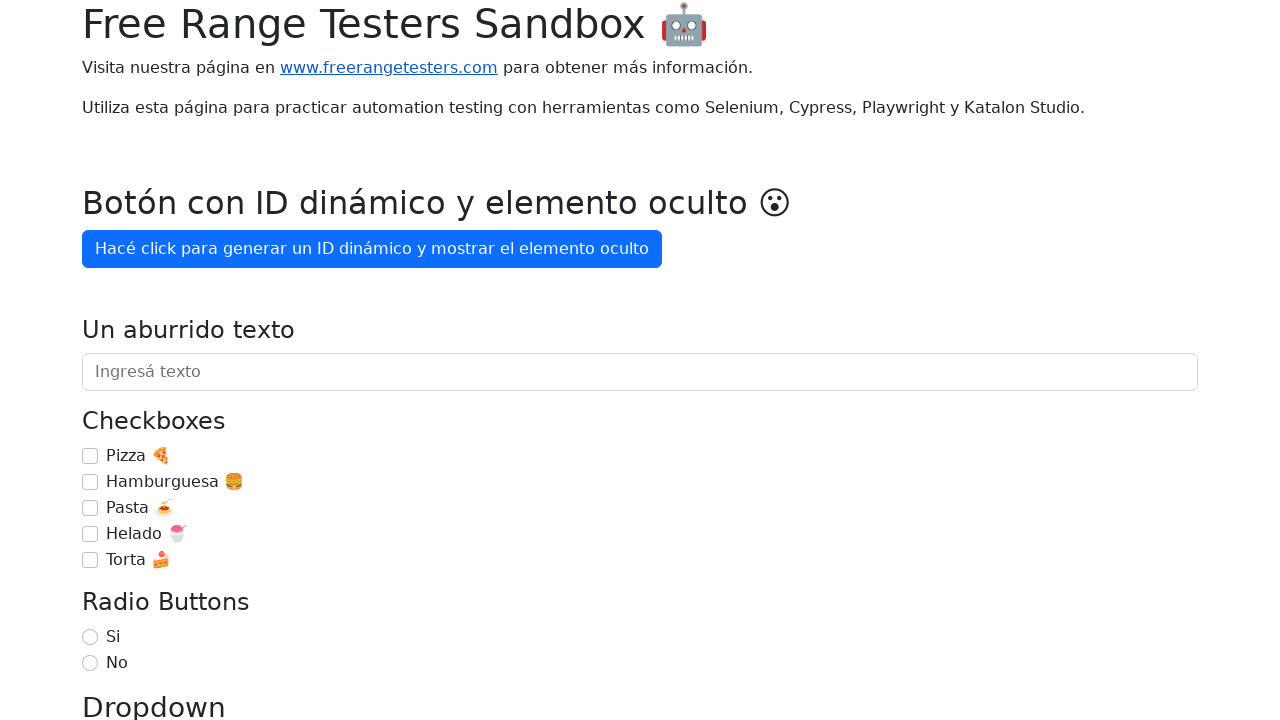